Tests dropdown menu functionality by selecting a country from a dropdown using its value attribute

Starting URL: https://www.globalsqa.com/demo-site/select-dropdown-menu/

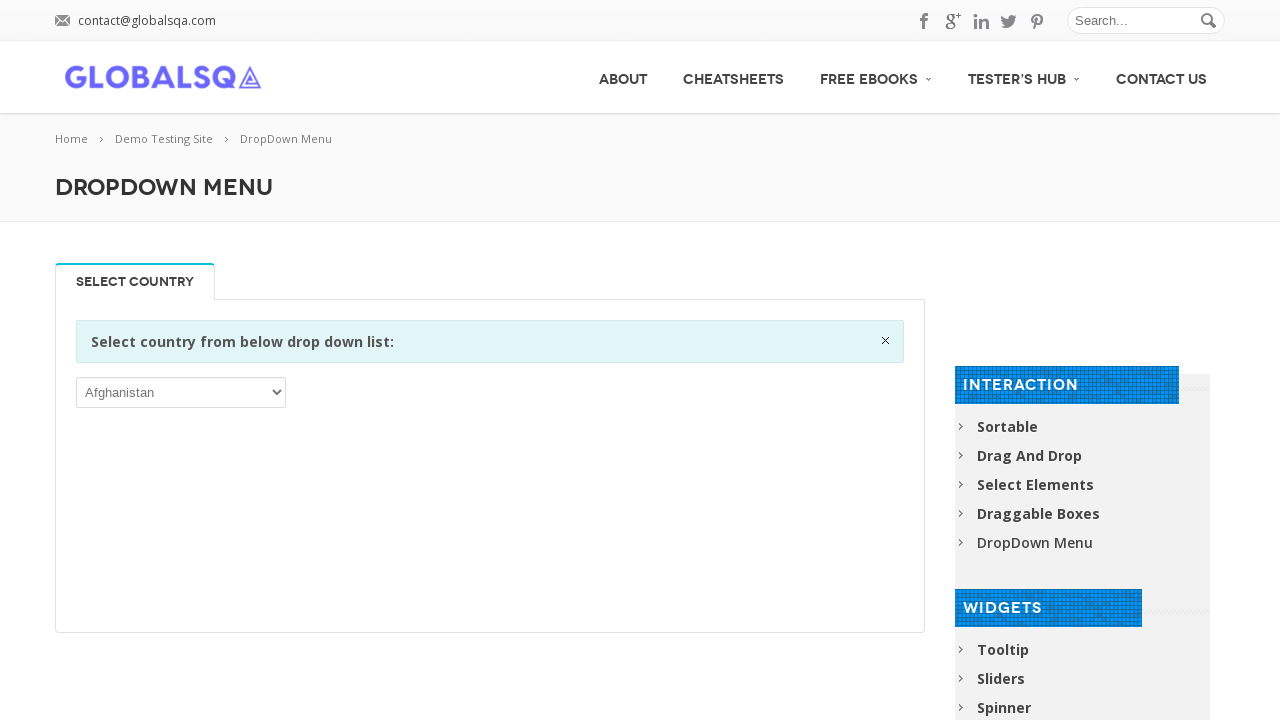

Navigated to dropdown menu demo page
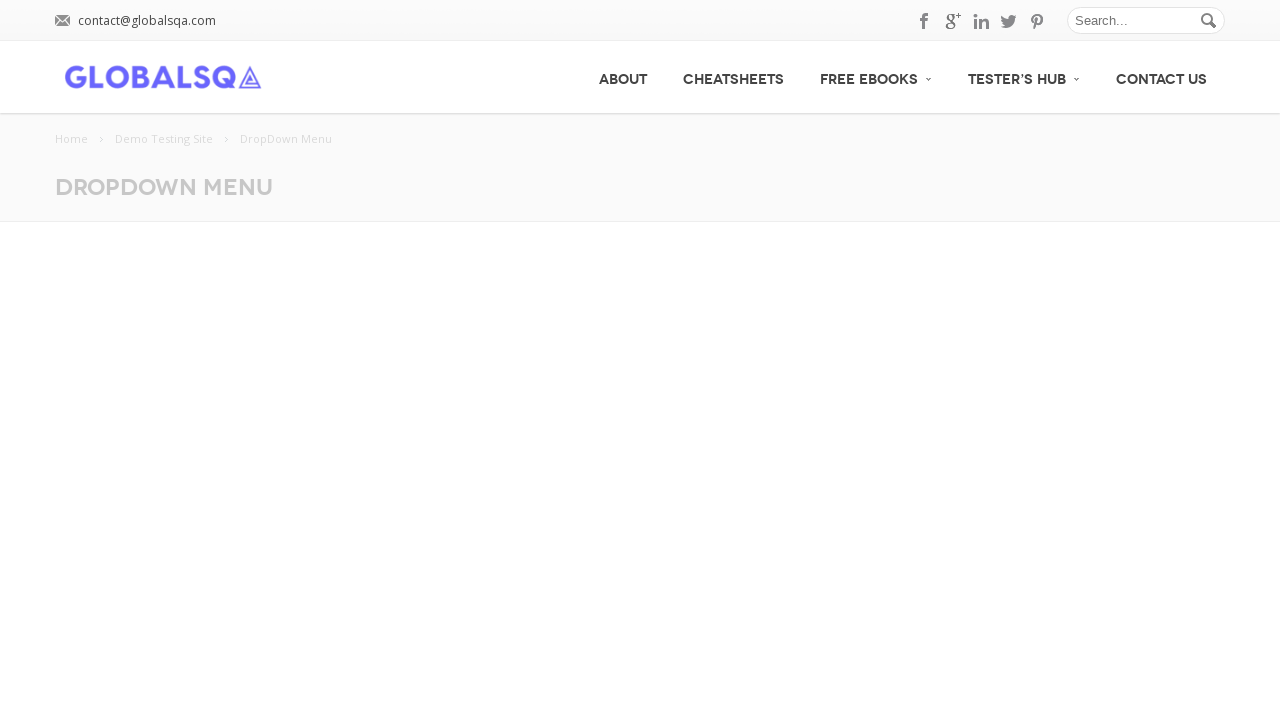

Selected 'BHR' (Bahrain) from the country dropdown on //div[contains(@class,'single_tab_div resp-tab-content')]//select[1]
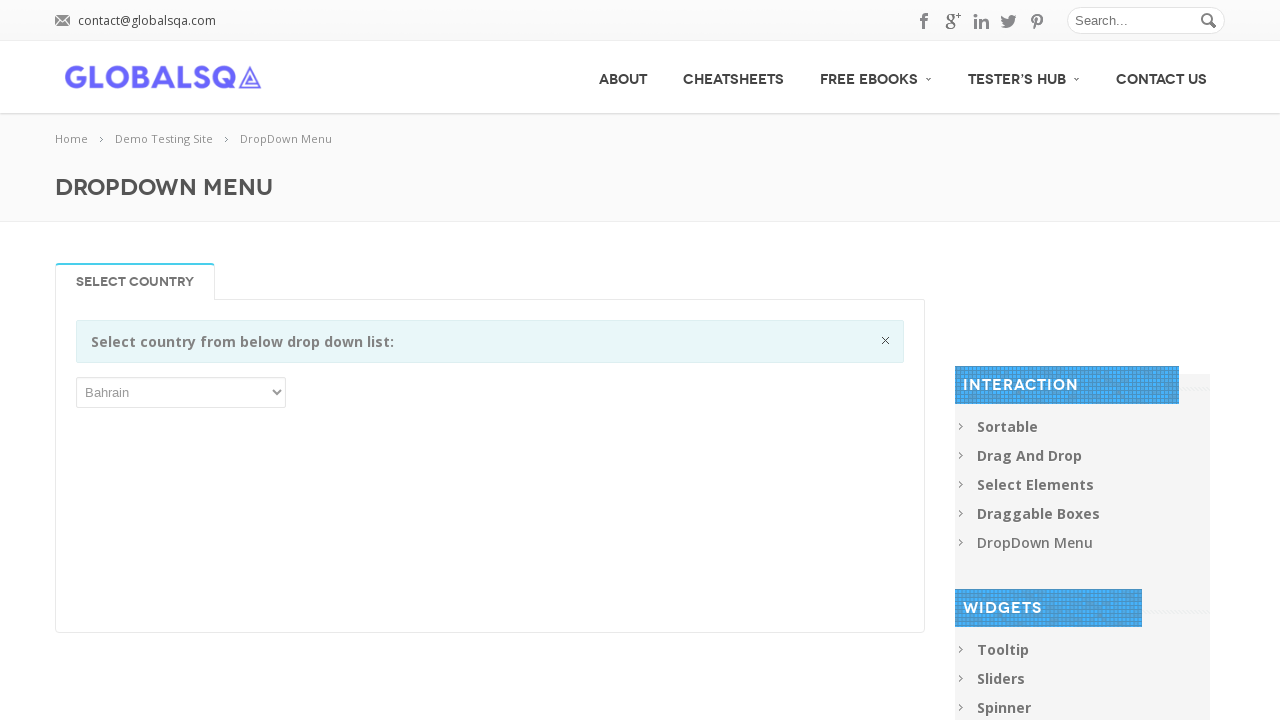

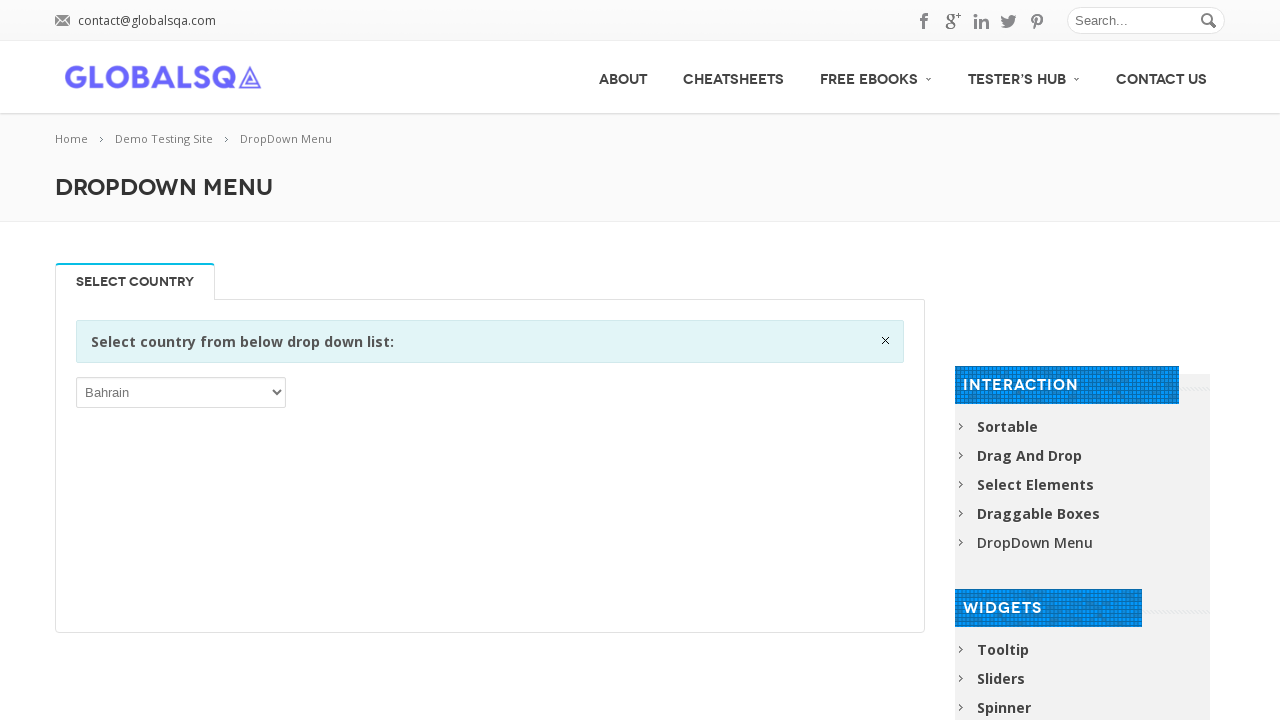